Simple navigation test that opens the SDET Live website

Starting URL: https://sdet.live

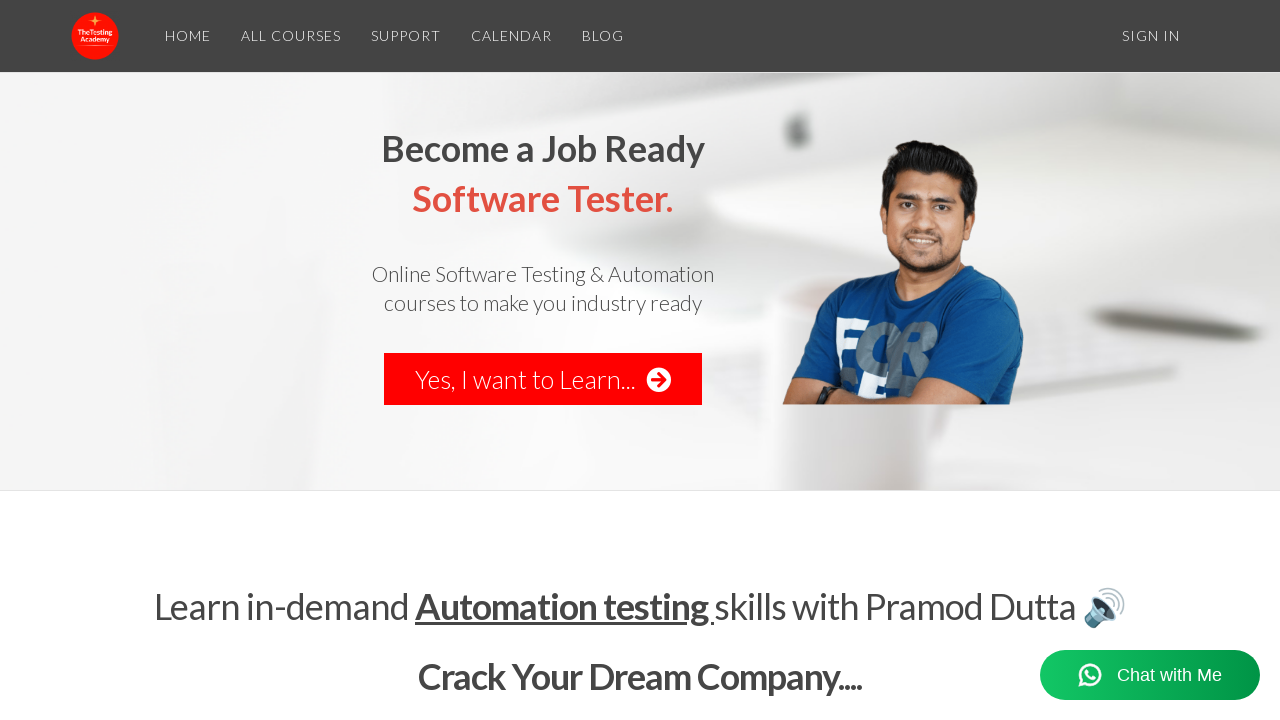

Navigated to SDET Live website at https://sdet.live
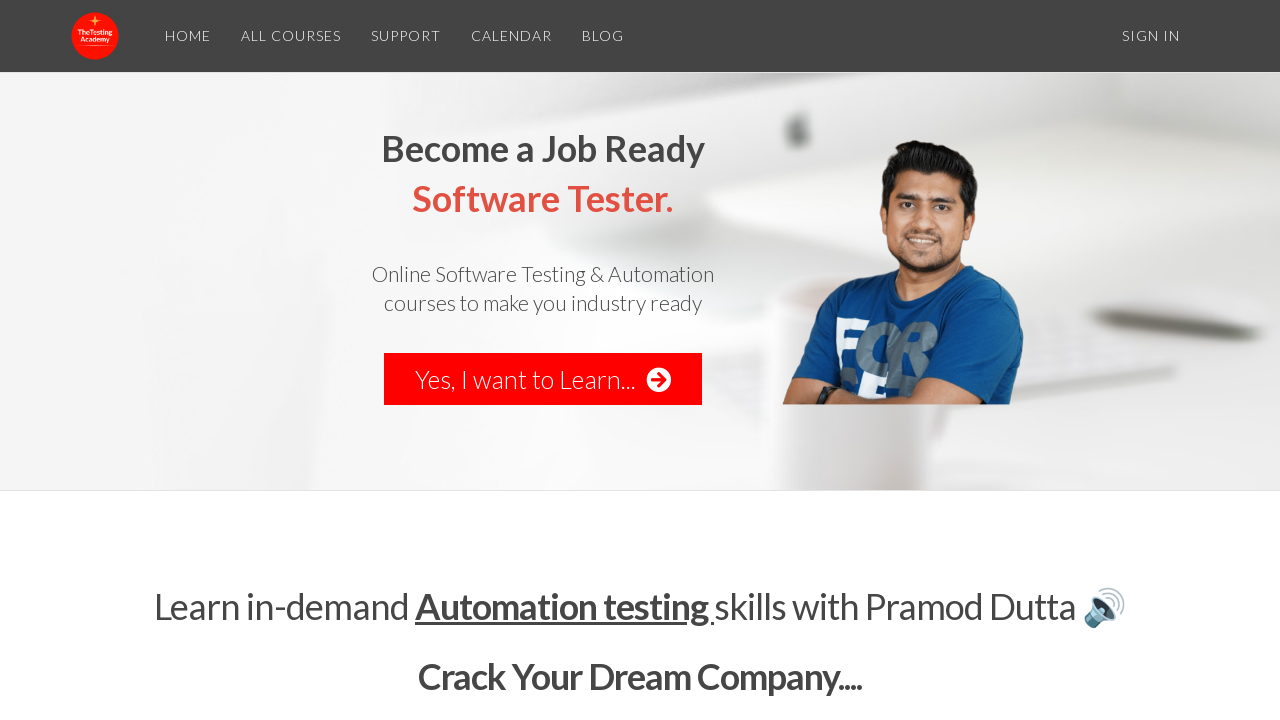

Page fully loaded and network idle
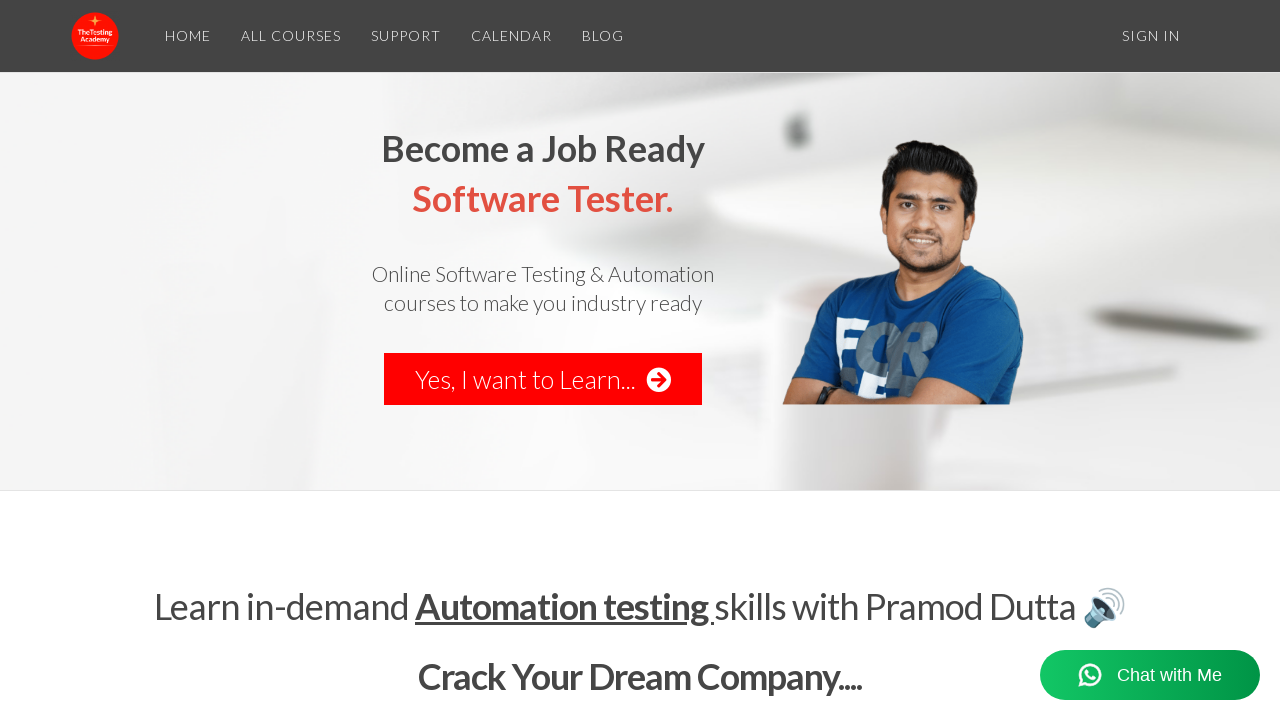

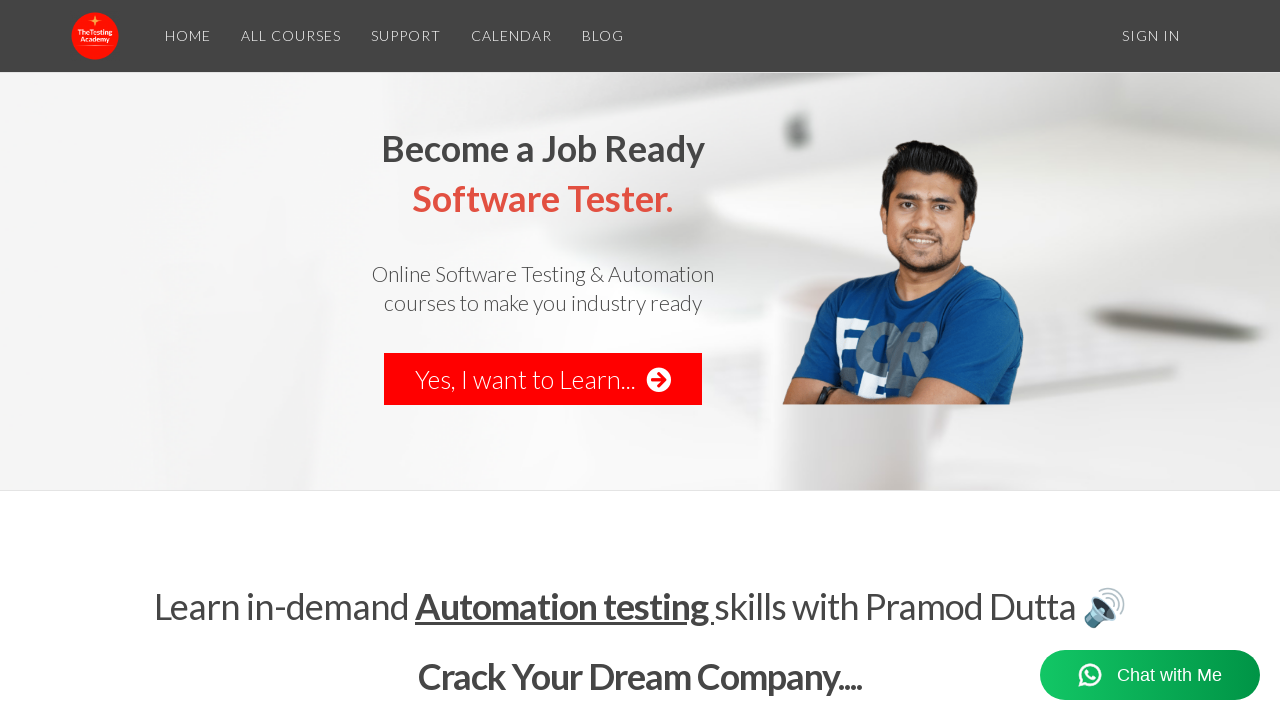